Tests link navigation by clicking on a link with specific text and verifying the navigation occurs

Starting URL: https://leafground.com/link.xhtml

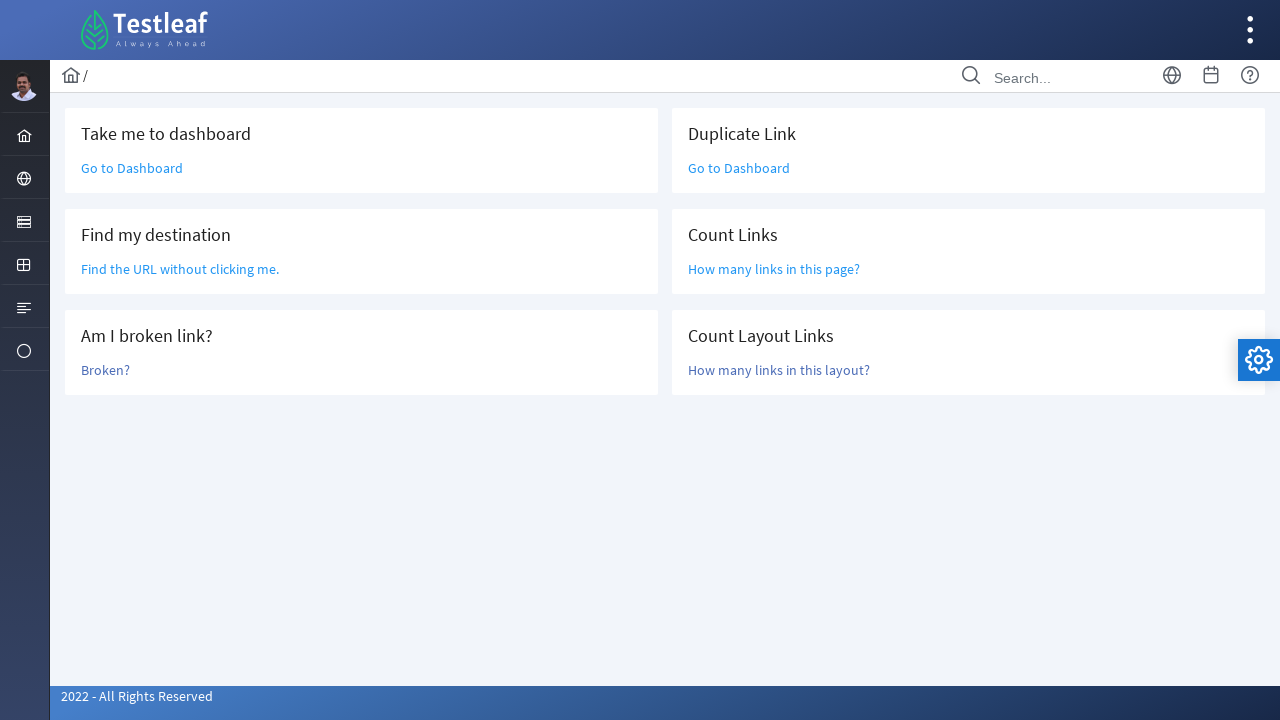

Clicked link with text 'How many links in this layout?' at (779, 370) on text=How many links in this layout?
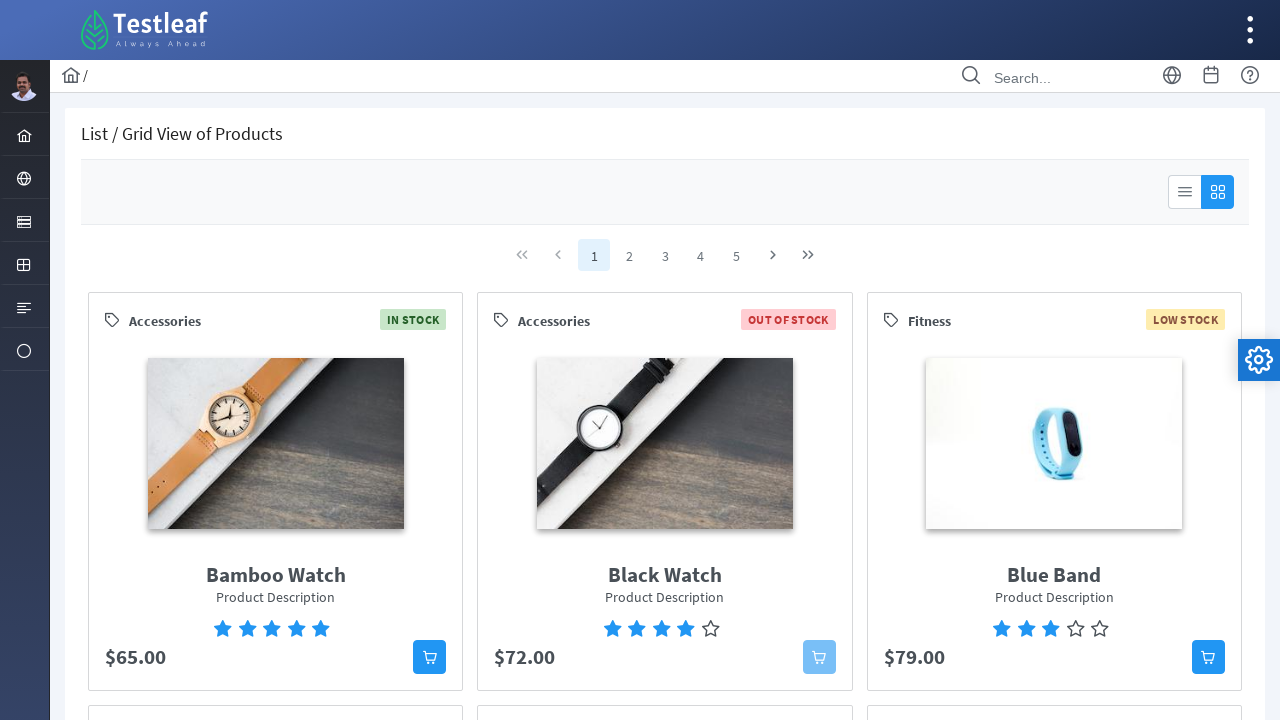

Navigation completed and page fully loaded
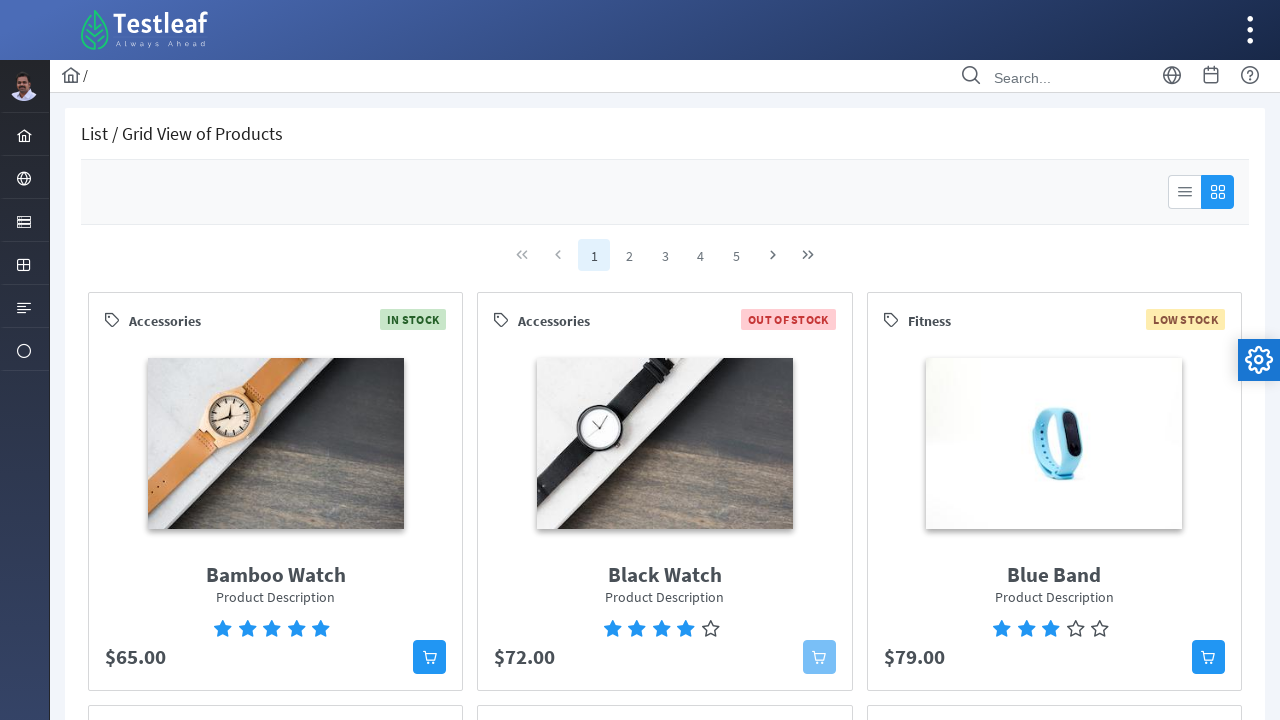

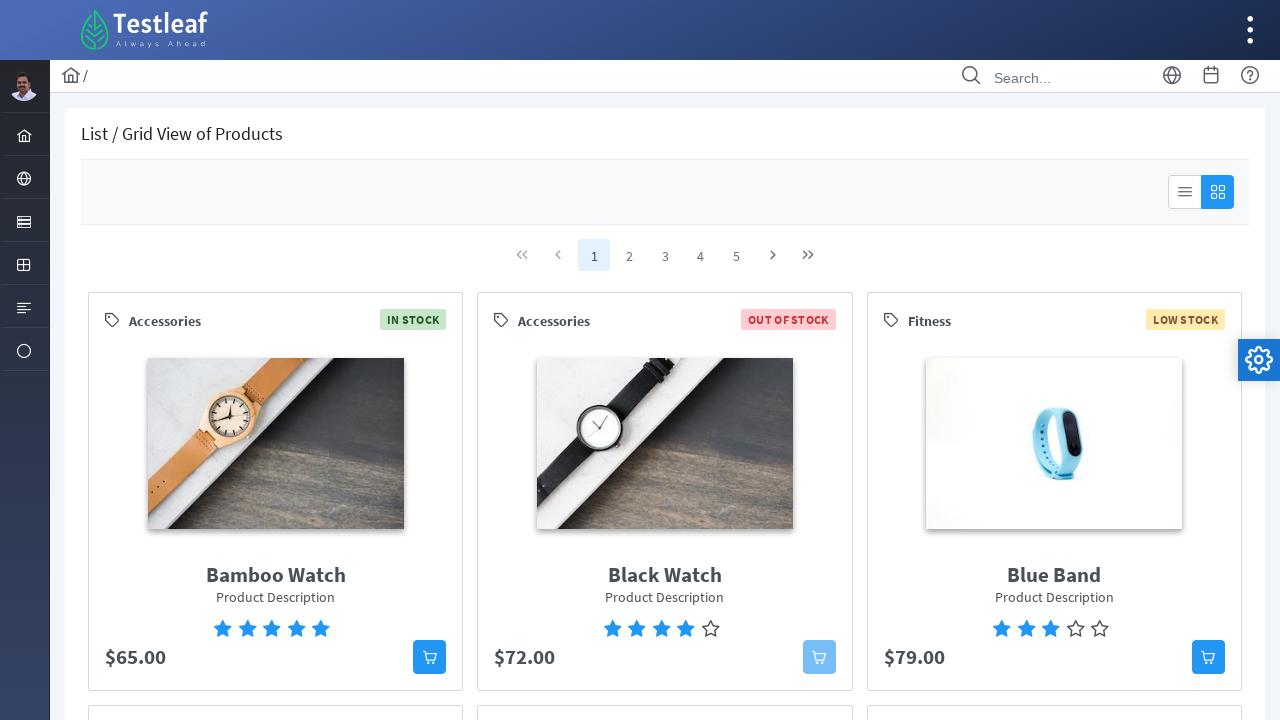